Tests selecting an option from a dropdown menu by its text label

Starting URL: https://bonigarcia.dev/selenium-webdriver-java/web-form.html

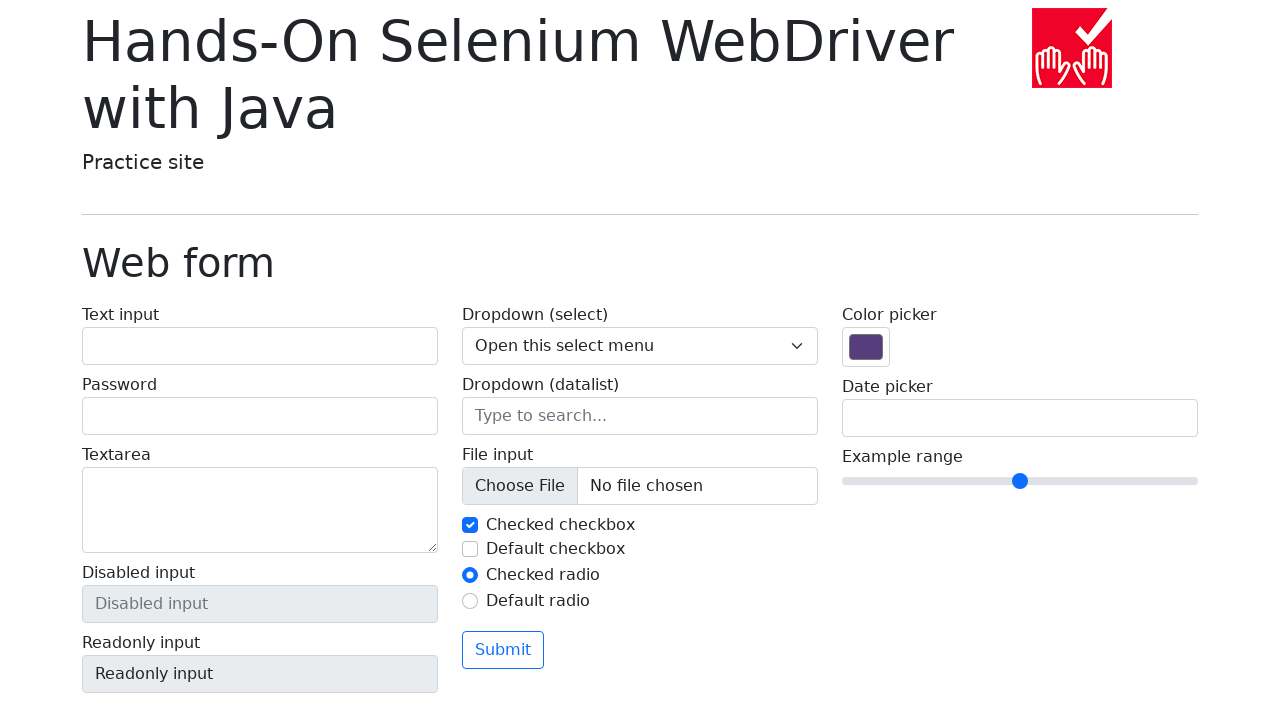

Located dropdown menu with name 'my-select'
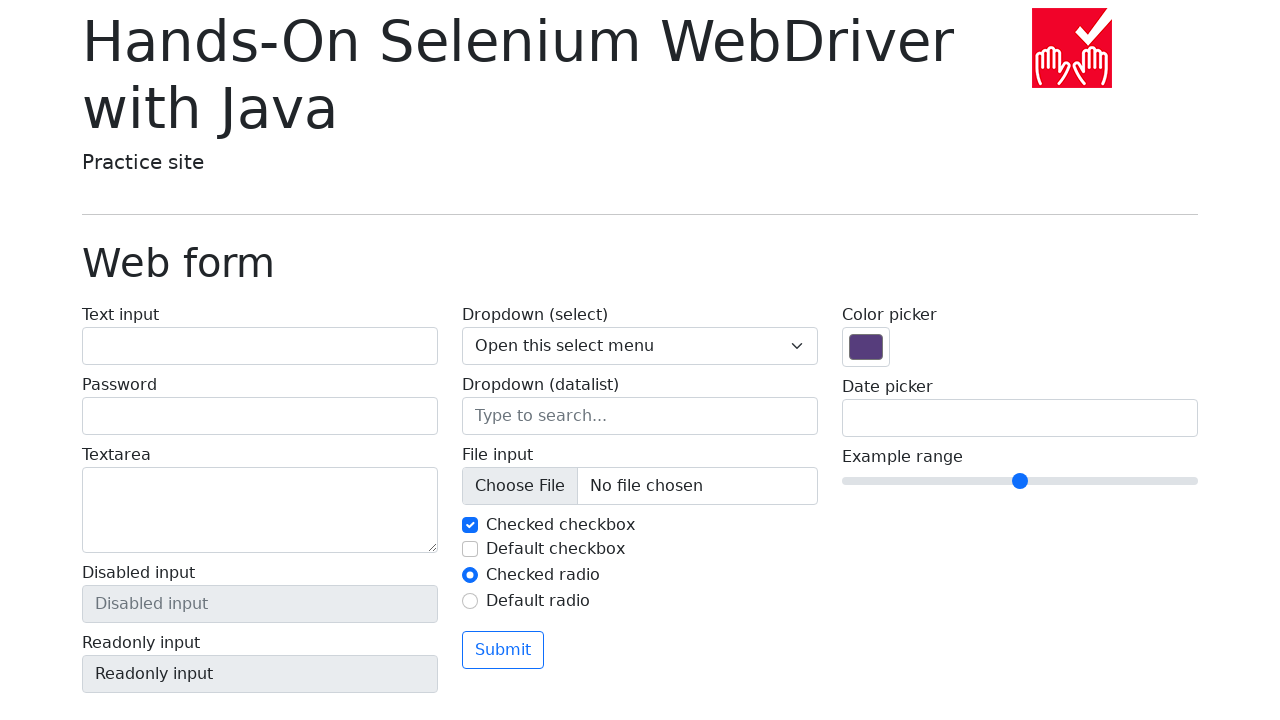

Selected option 'Three' from dropdown menu on select[name='my-select']
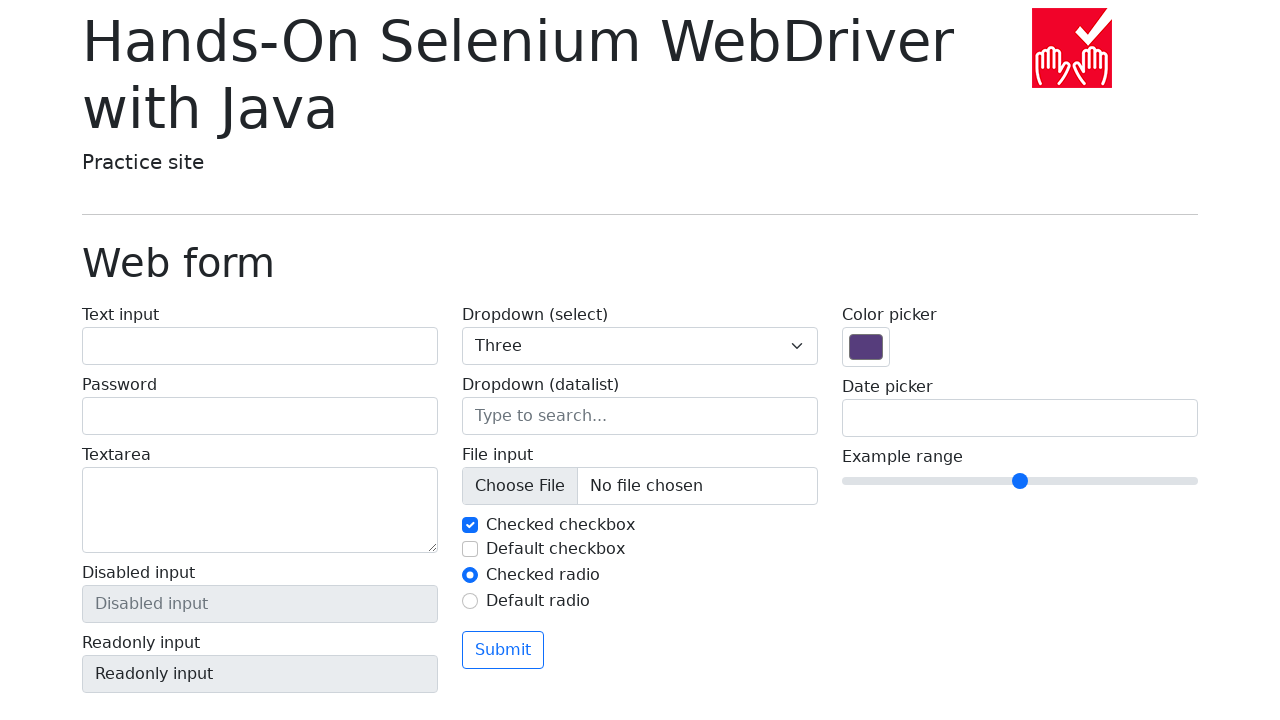

Retrieved selected value from dropdown
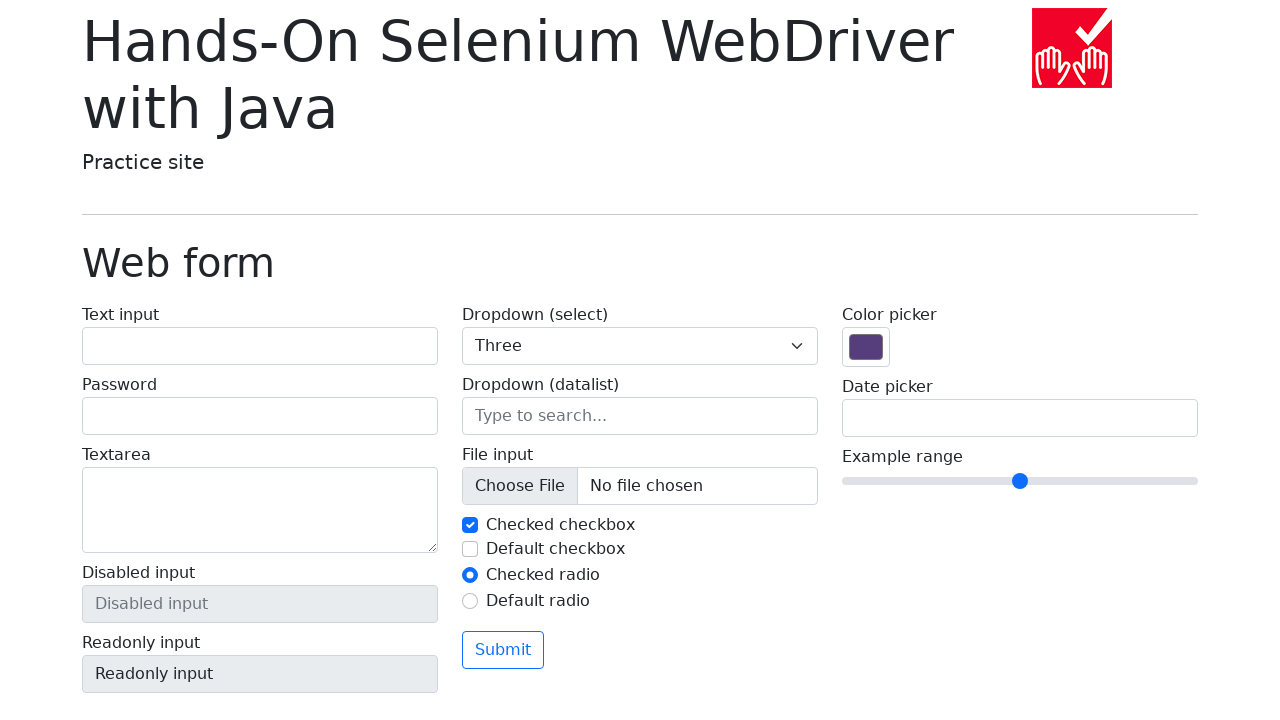

Verified that selected value equals '3'
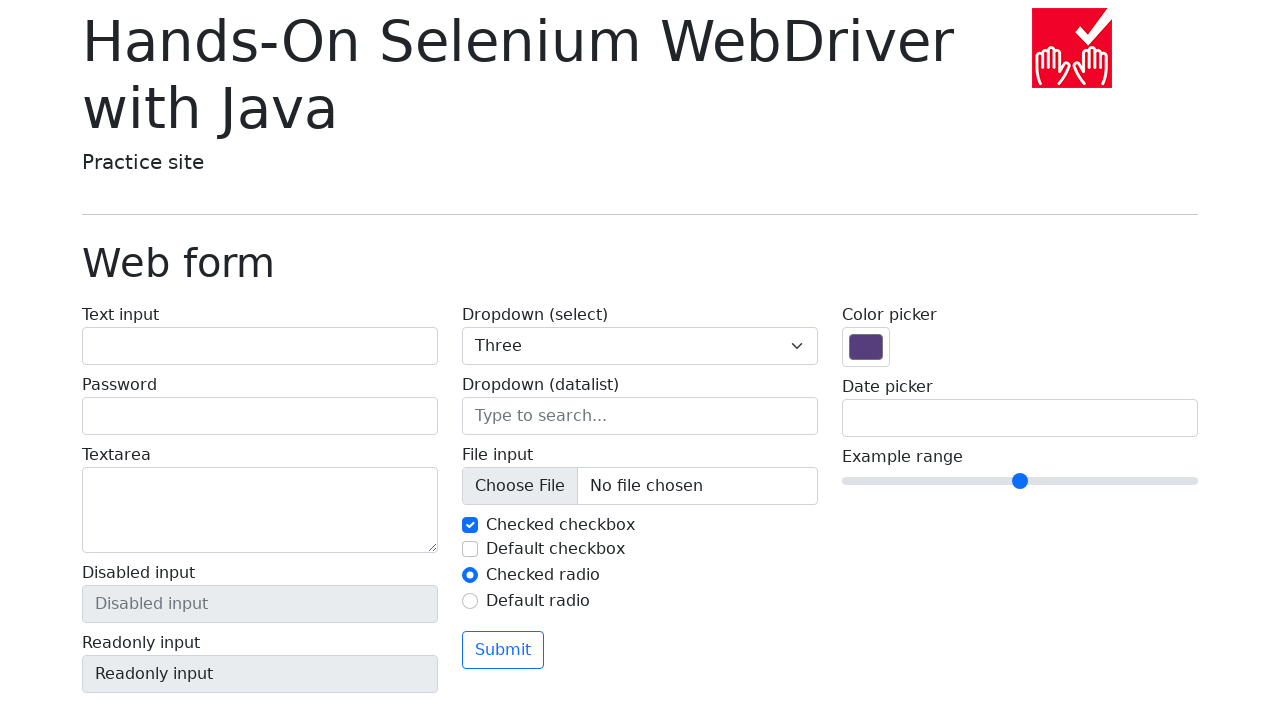

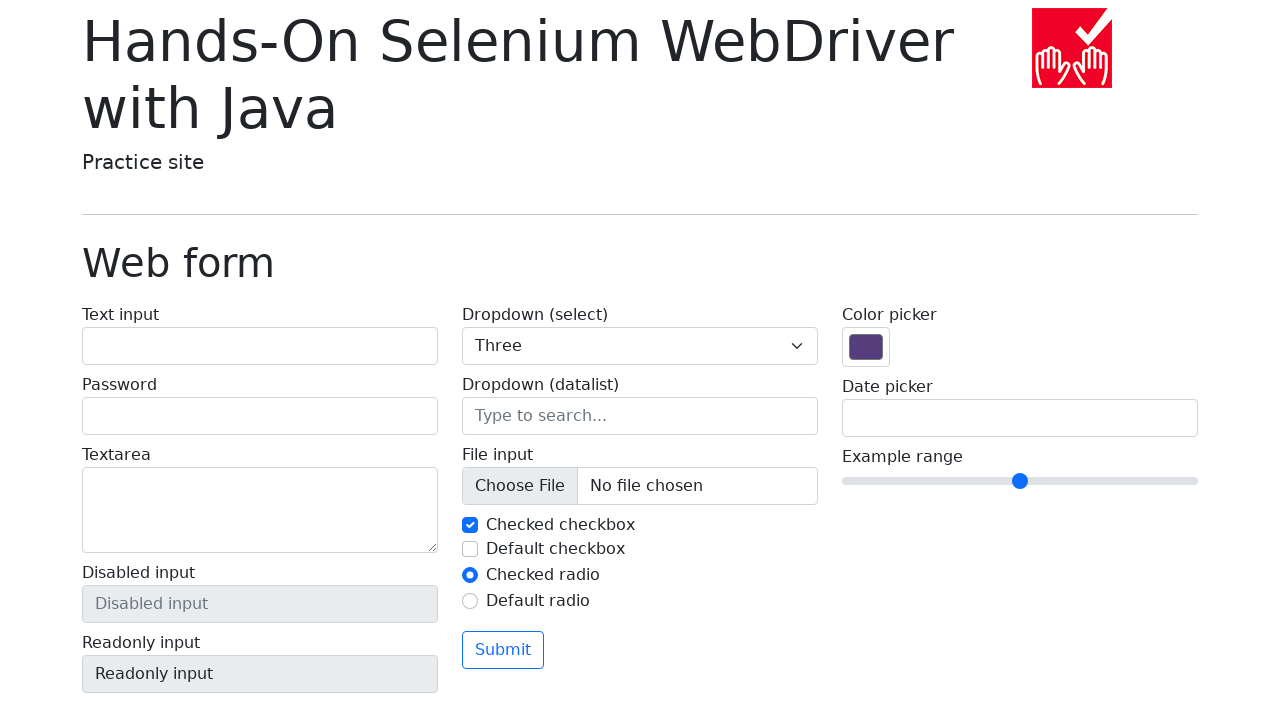